Tests the TestCafe example form by locating the developer name input field, highlighting it, hovering over it, and typing a name into it.

Starting URL: https://devexpress.github.io/testcafe/example/

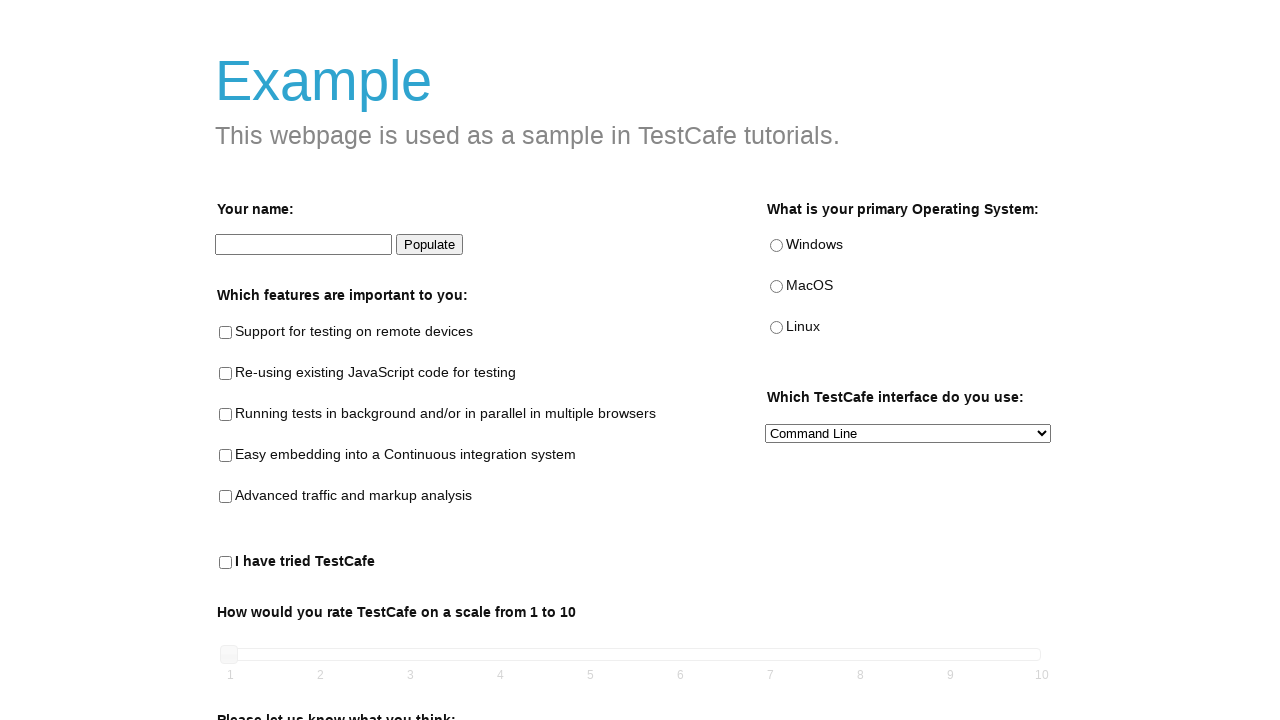

Developer name input field became visible
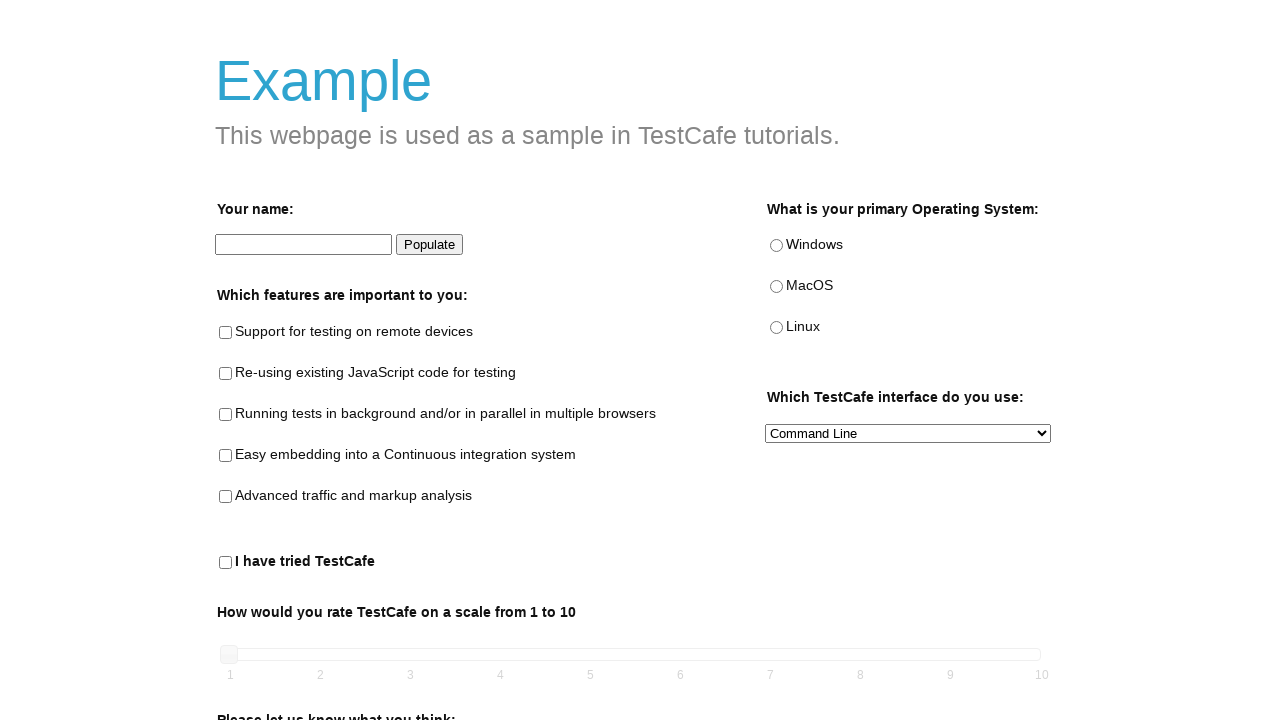

Highlighted the developer name input field
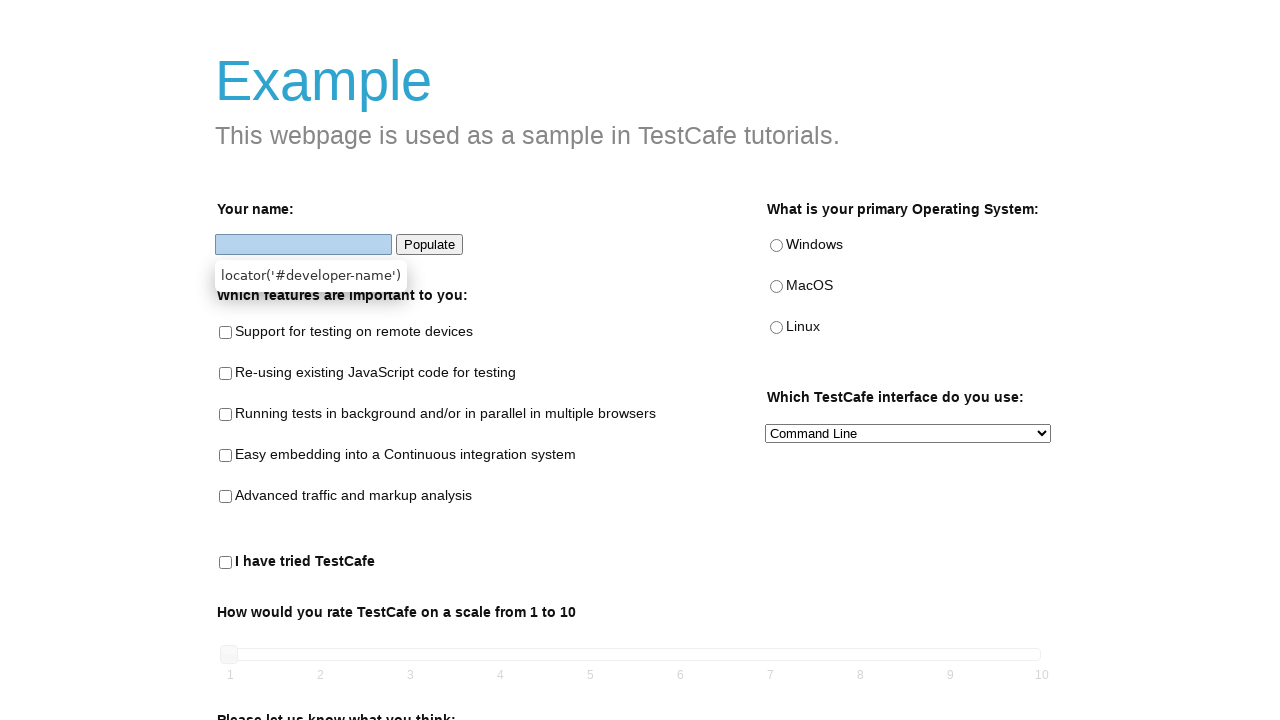

Hovered over the developer name input field at (304, 245) on #developer-name
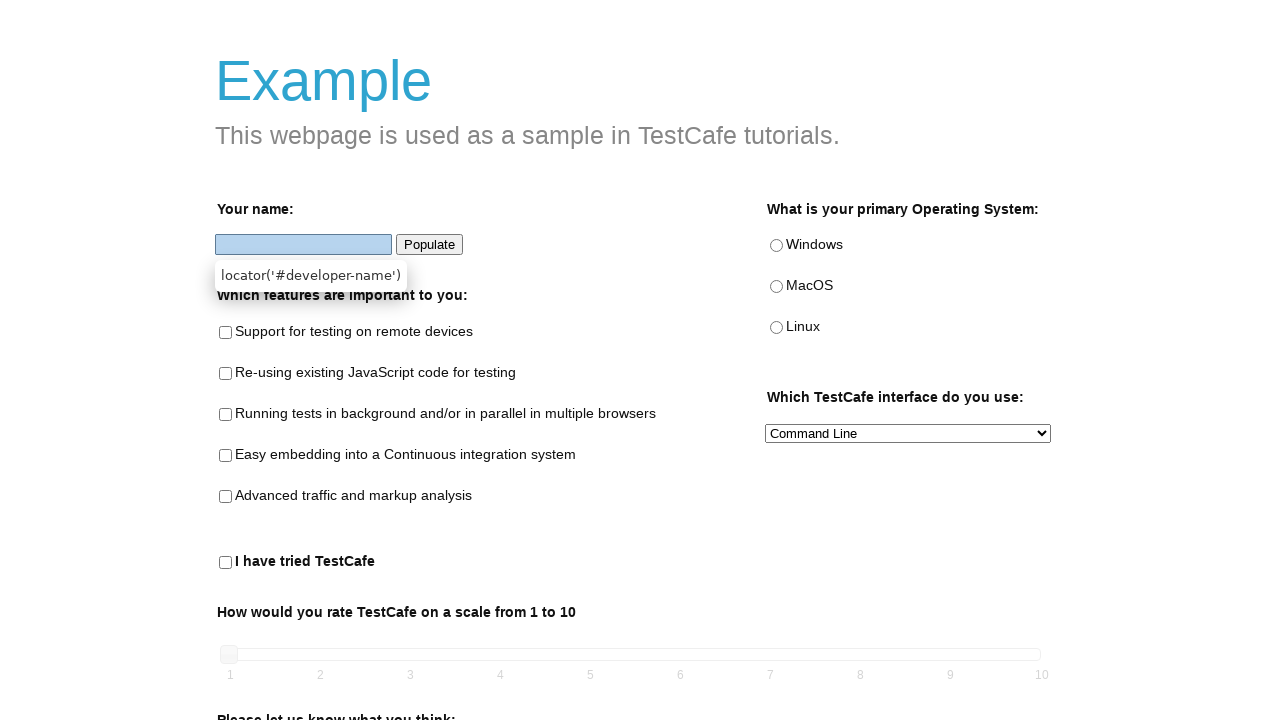

Typed 'Mikhail Yakovlev' into the developer name field on #developer-name
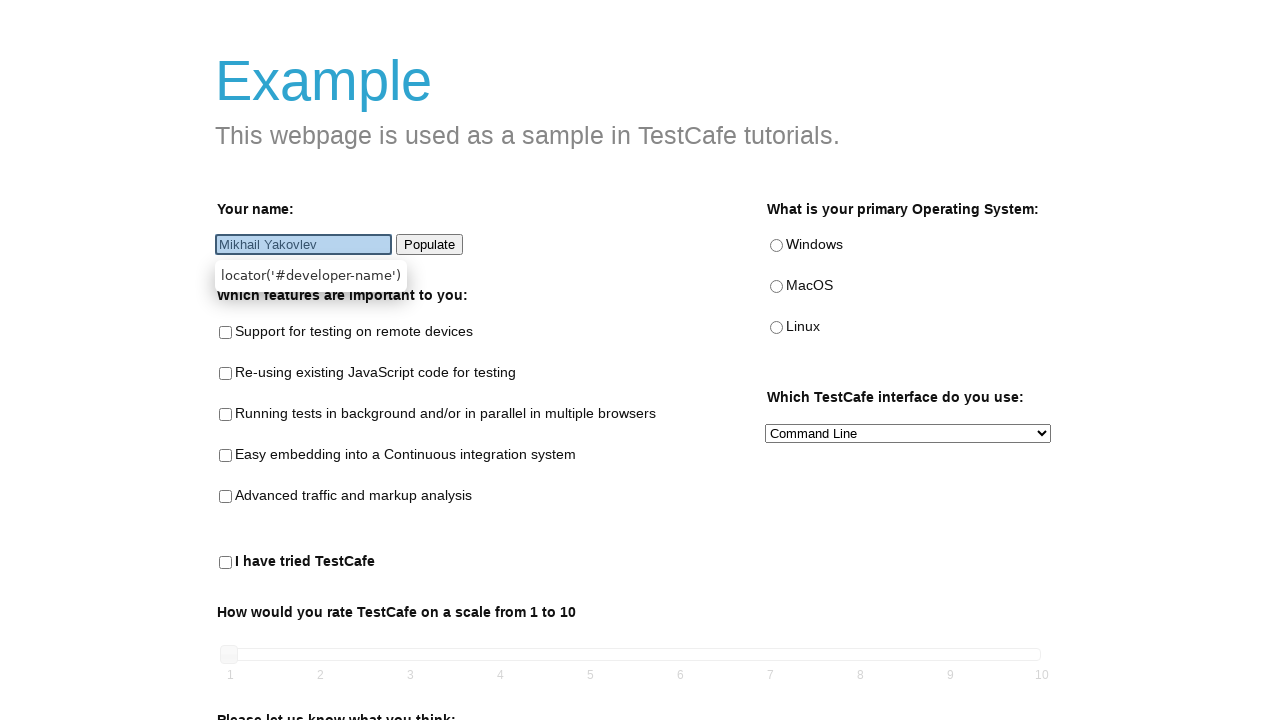

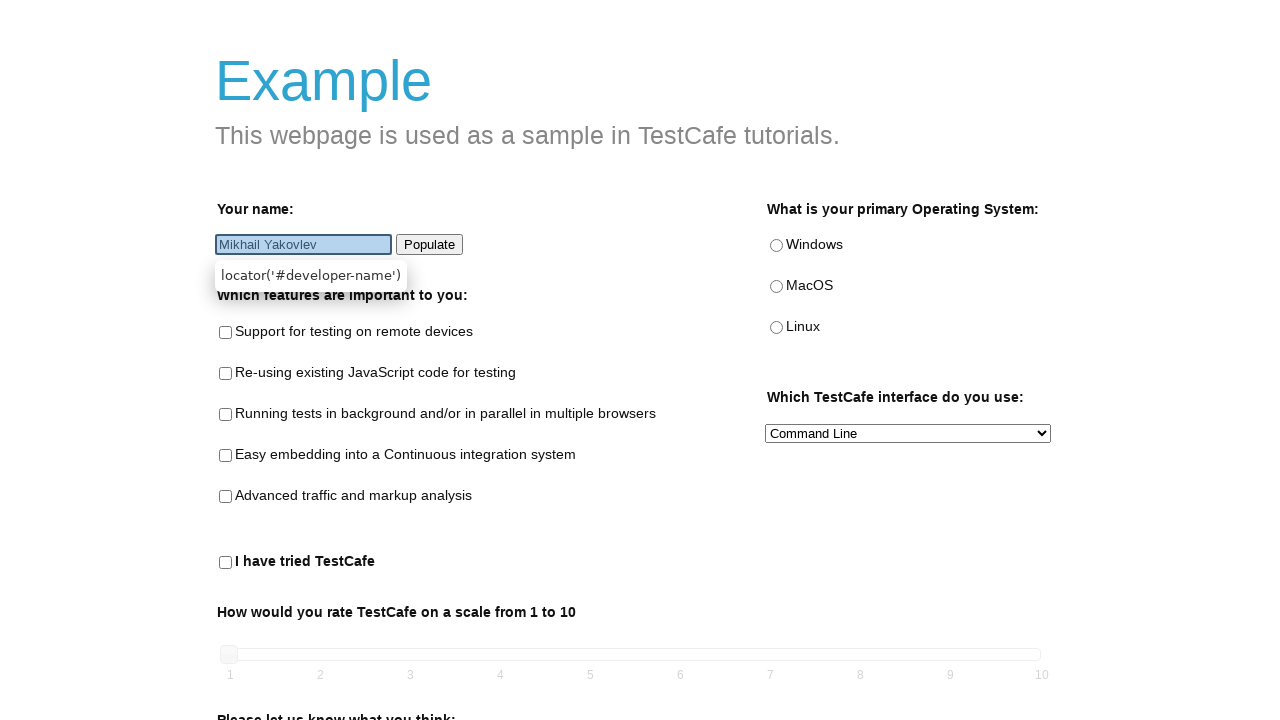